Tests mouse and keyboard interactions on a buttons demo page, including double-click, right-click, keyboard navigation, and mouse hover actions

Starting URL: https://demoqa.com/buttons

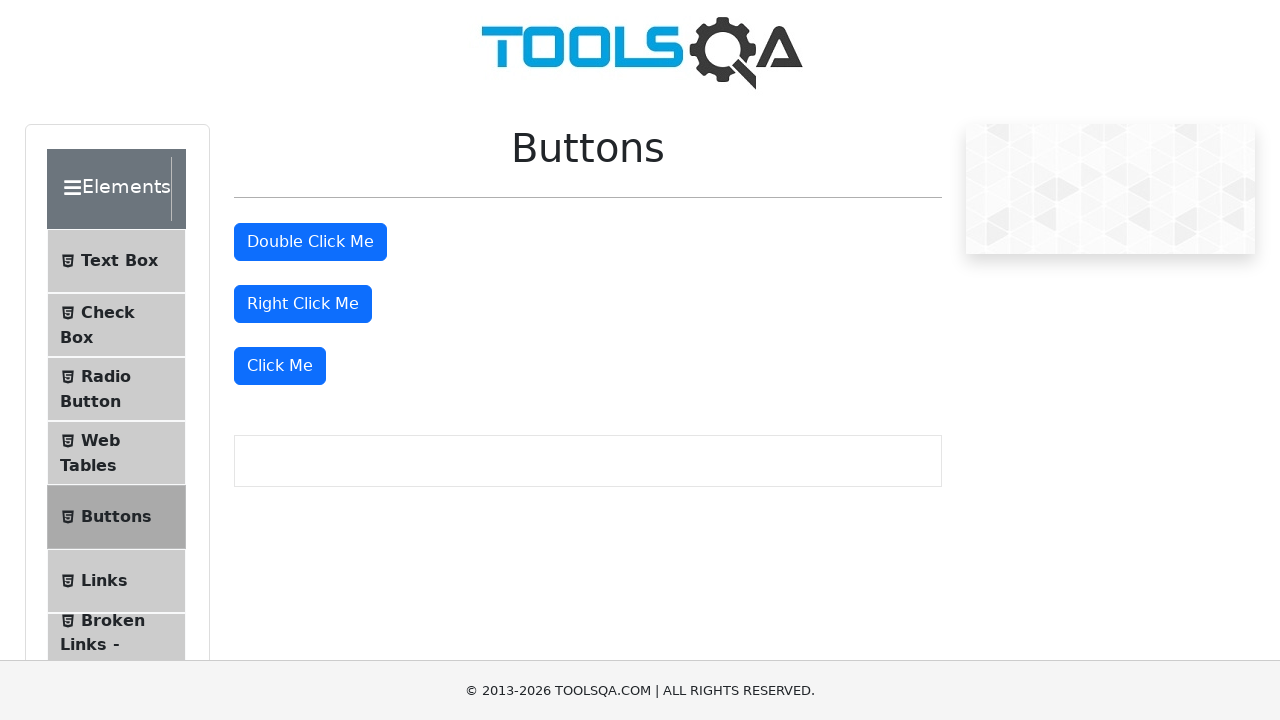

Located the double-click button element
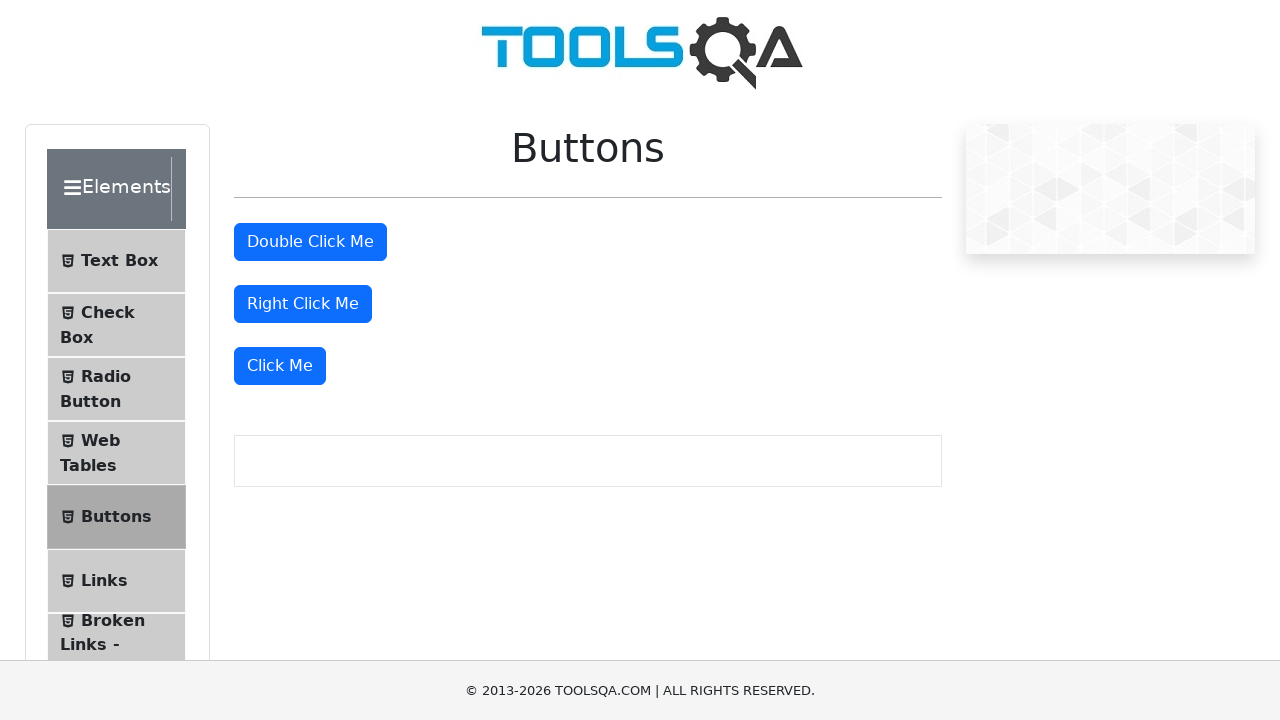

Performed right-click on the page body at (640, 360) on body
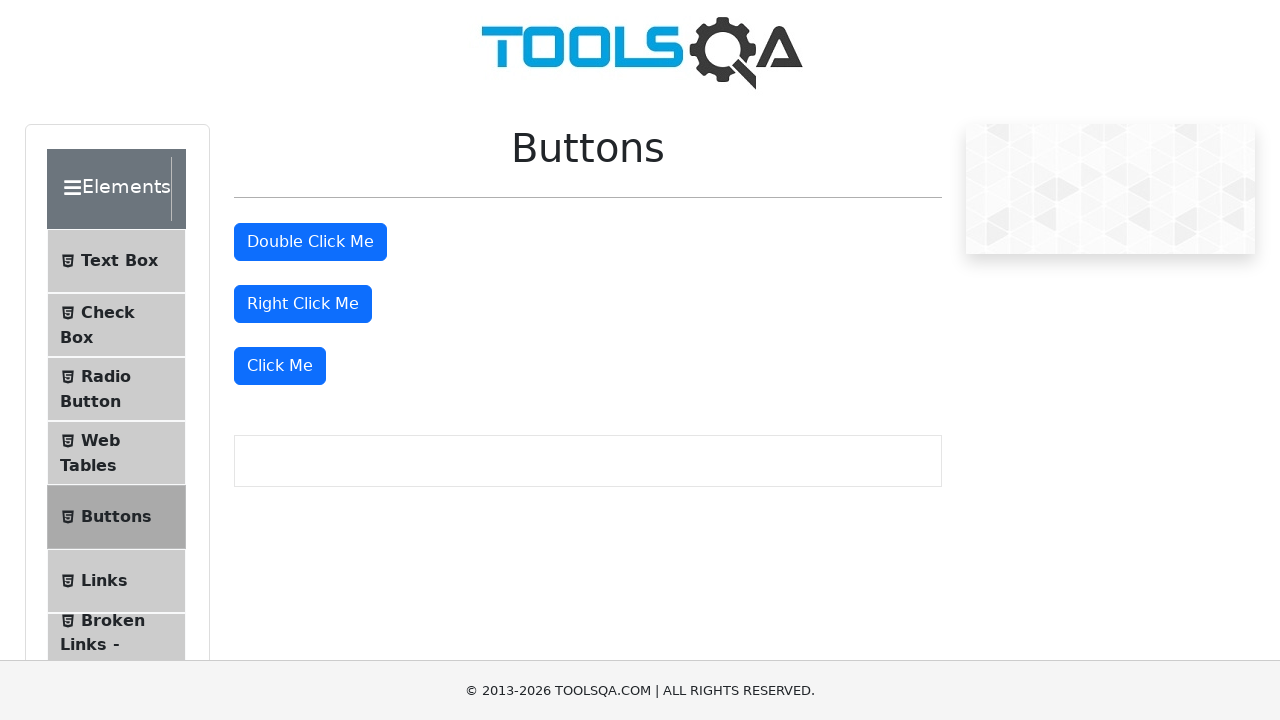

Pressed ArrowDown key for navigation
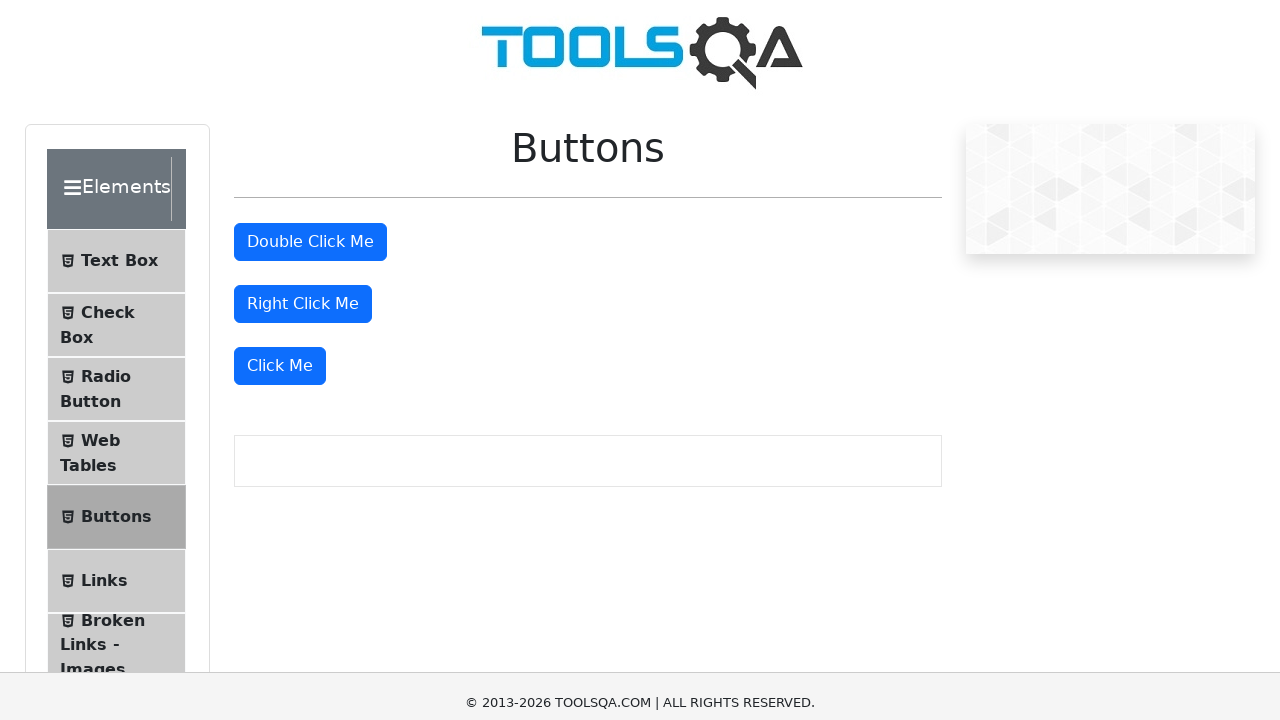

Pressed ArrowRight key for navigation
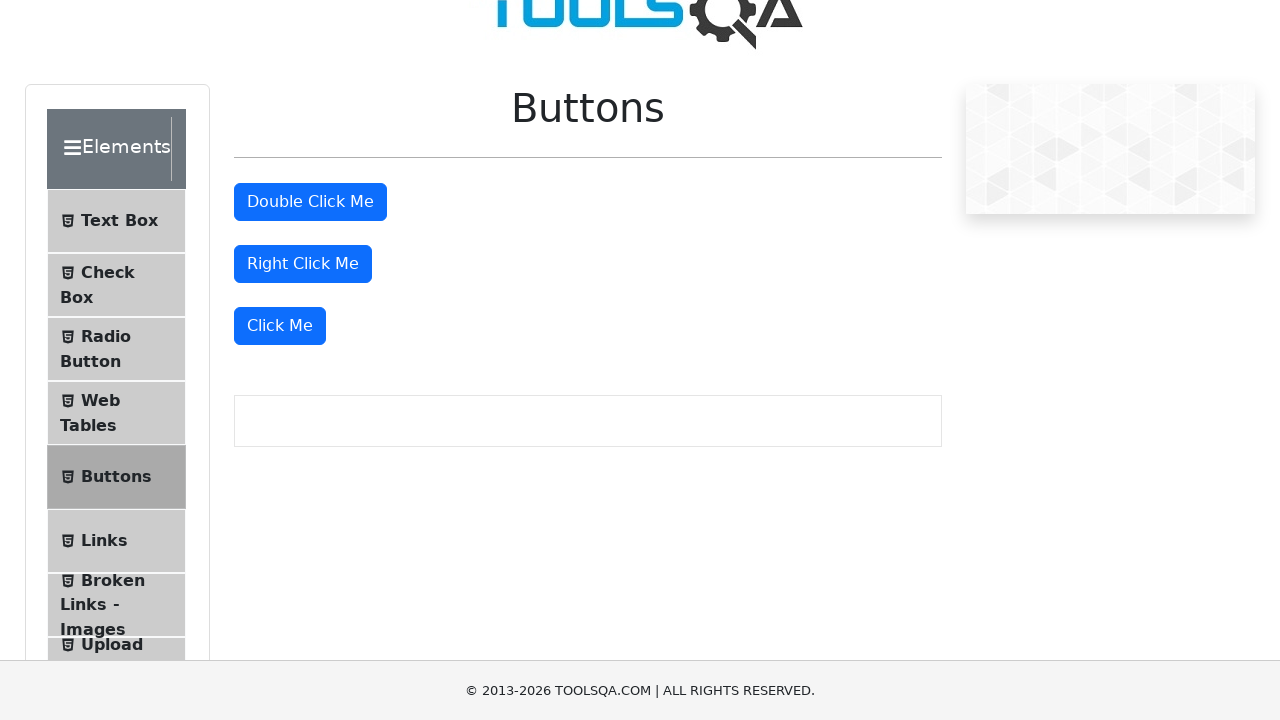

Hovered over the double-click button at (310, 202) on #doubleClickBtn
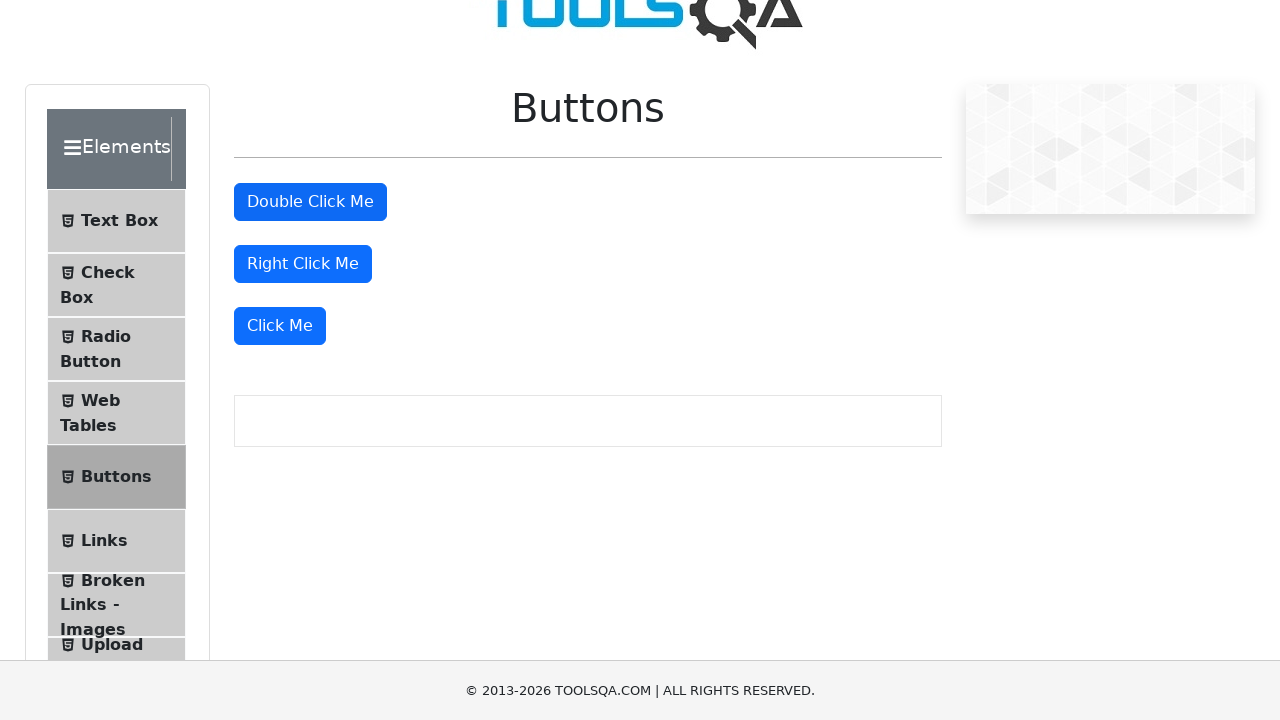

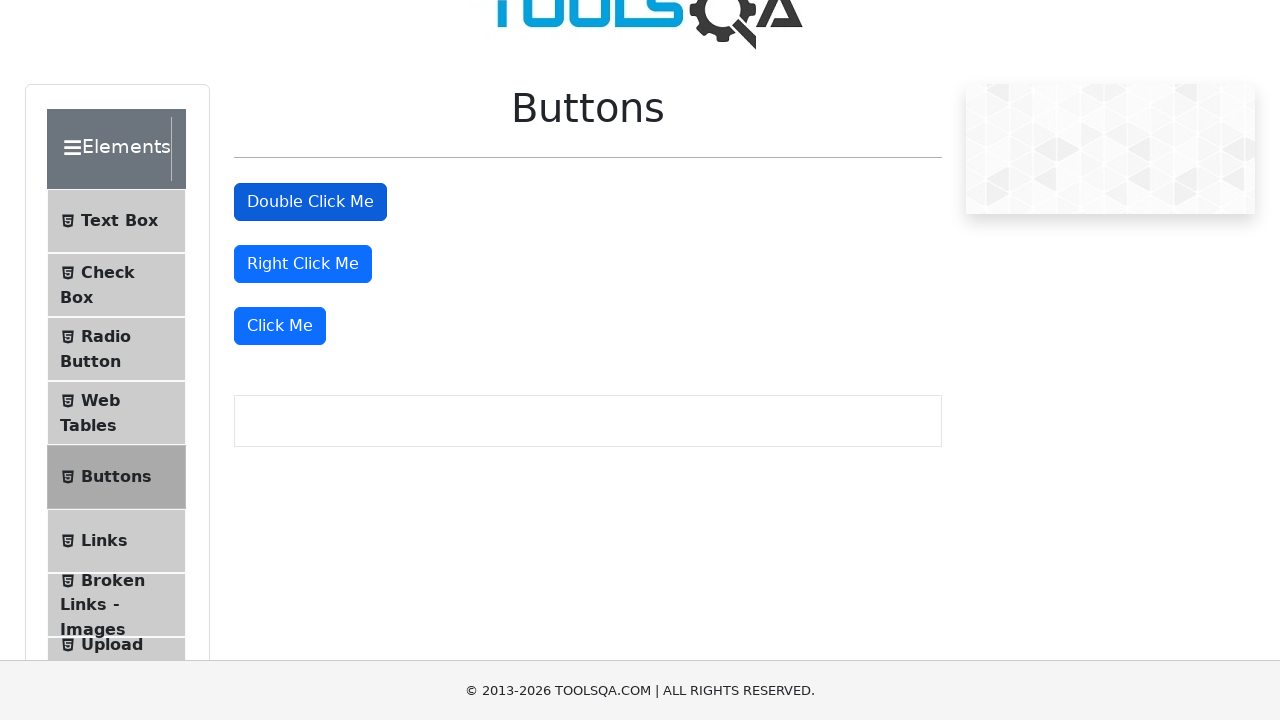